Retrieves a value from an element attribute, calculates a mathematical result, fills an input field with the result, checks two checkboxes, and submits the form

Starting URL: http://suninjuly.github.io/get_attribute.html

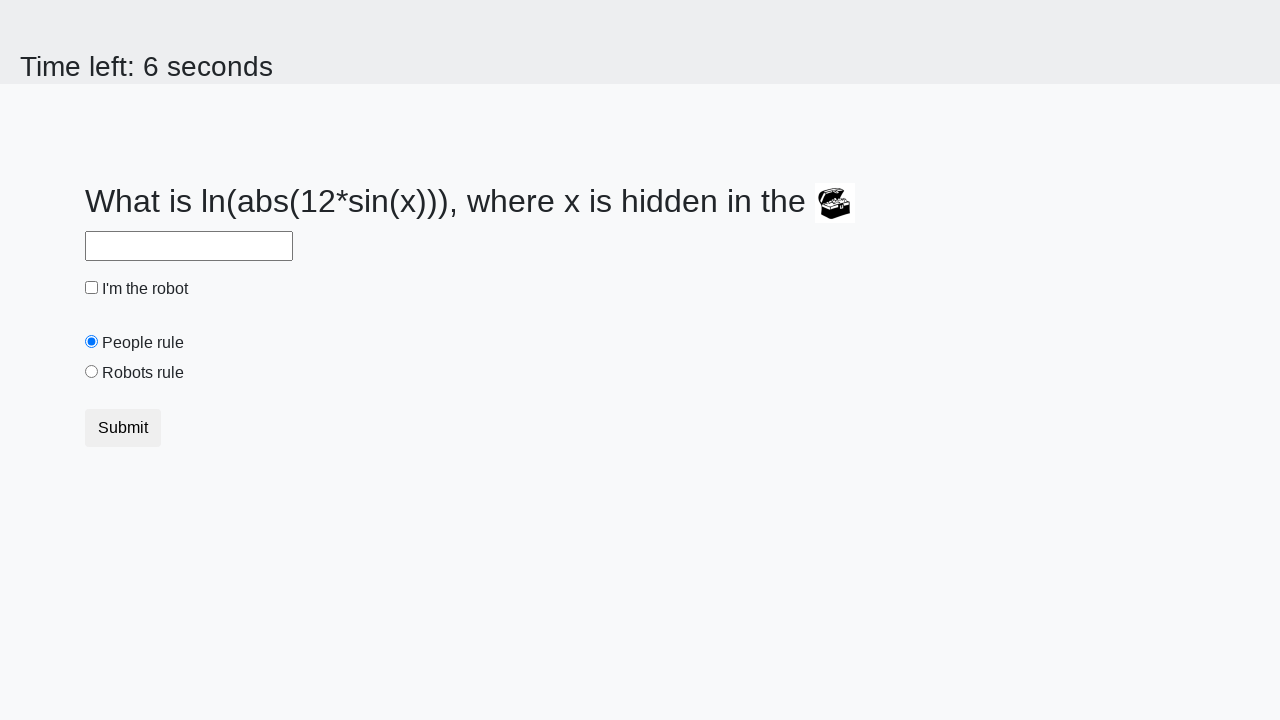

Located treasure element with valuex attribute
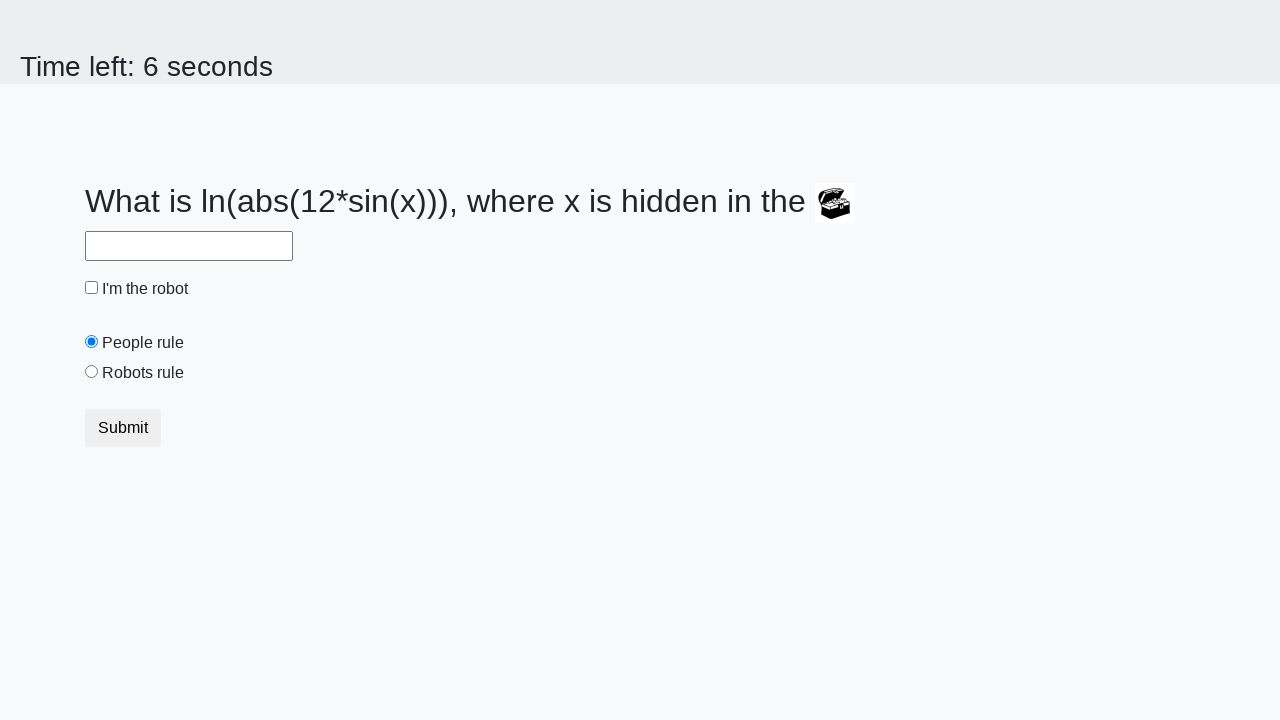

Retrieved valuex attribute value: 446
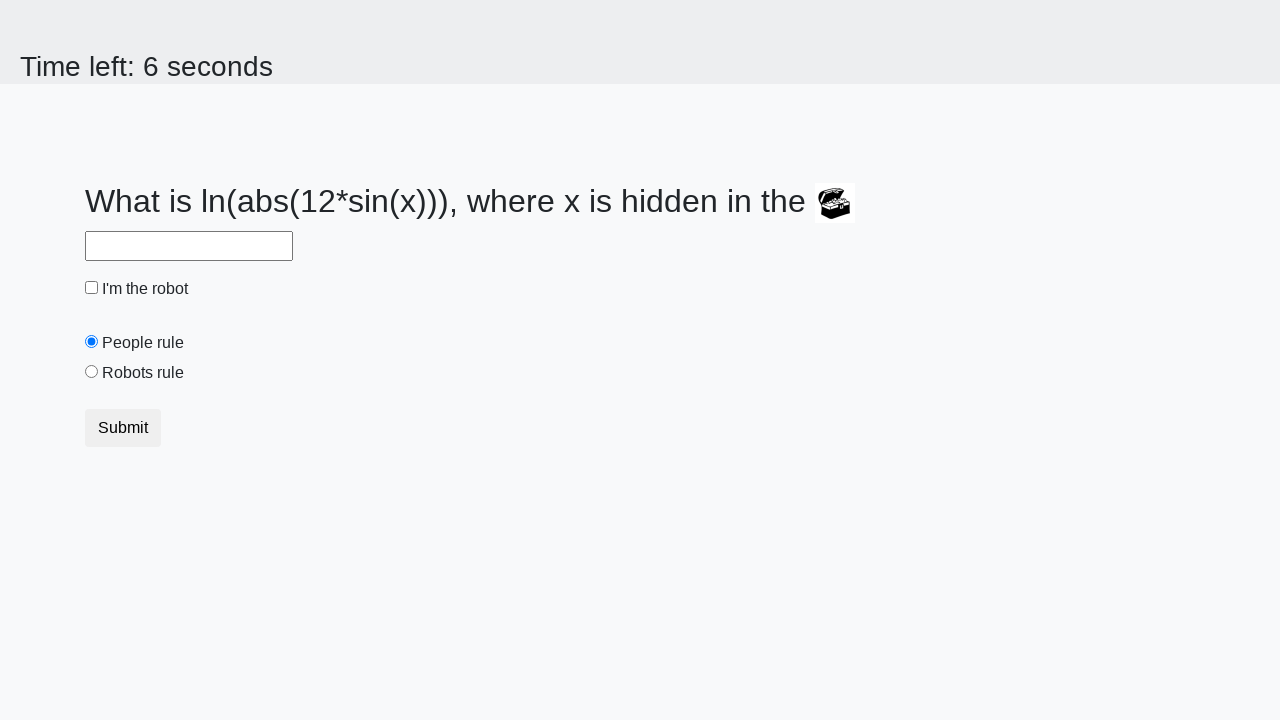

Calculated mathematical result: 0.2401897916297775
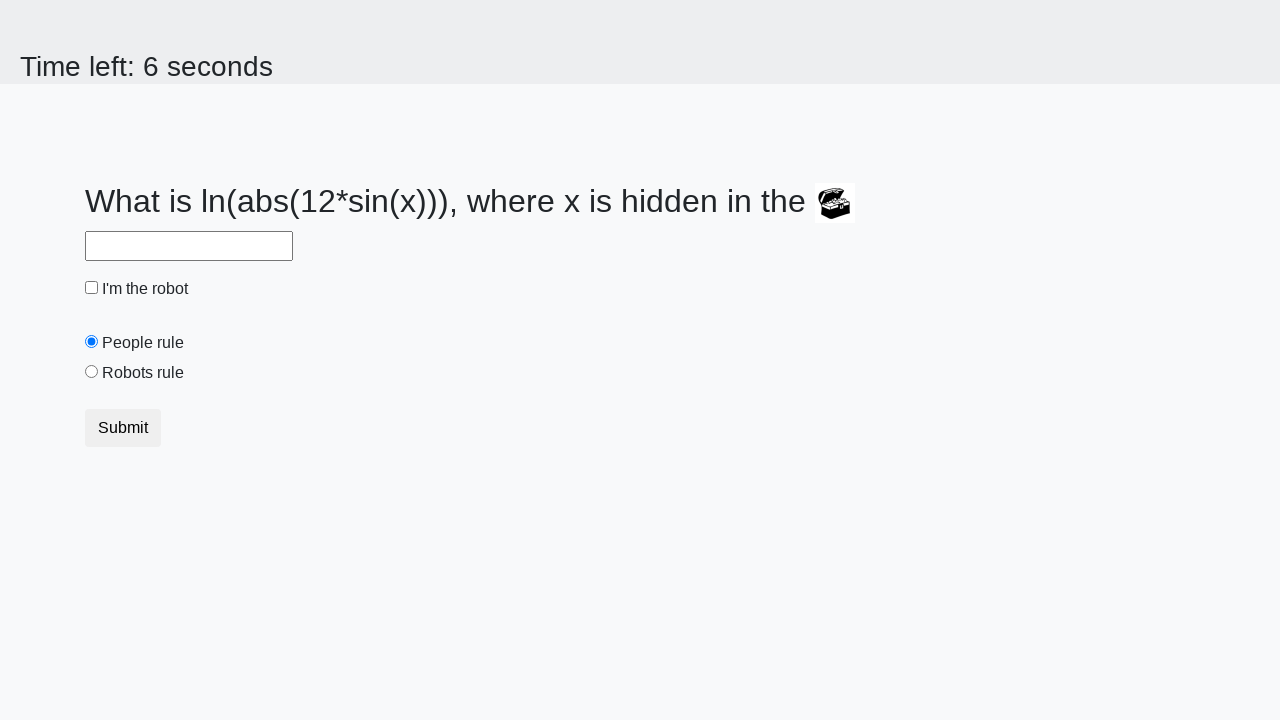

Filled answer field with calculated result: 0.2401897916297775 on #answer
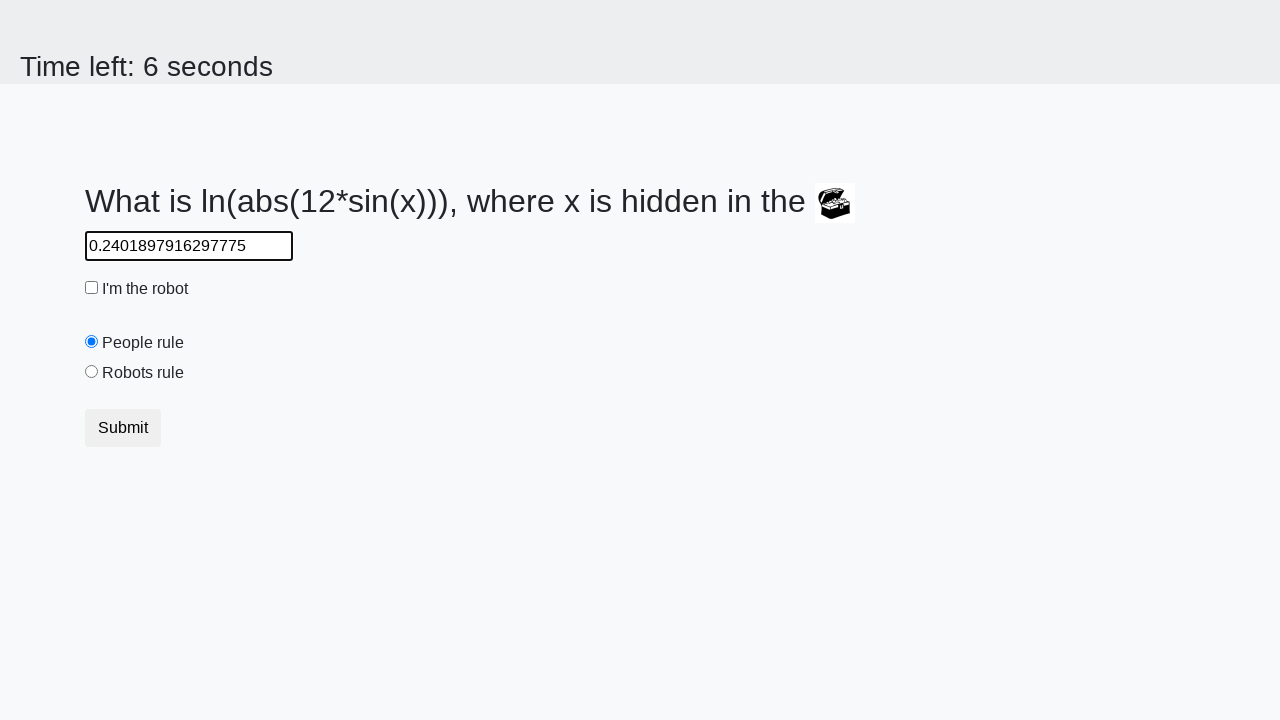

Clicked robot checkbox at (92, 288) on #robotCheckbox
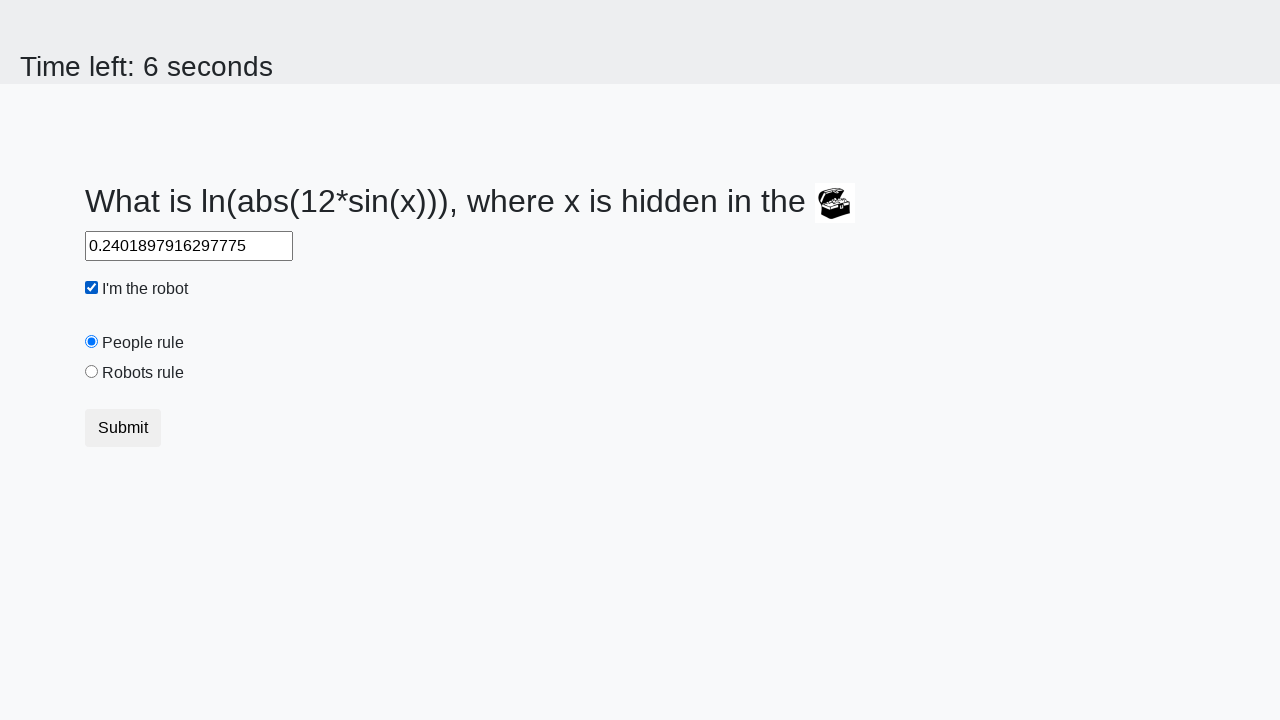

Clicked robots rule radio button at (92, 372) on #robotsRule
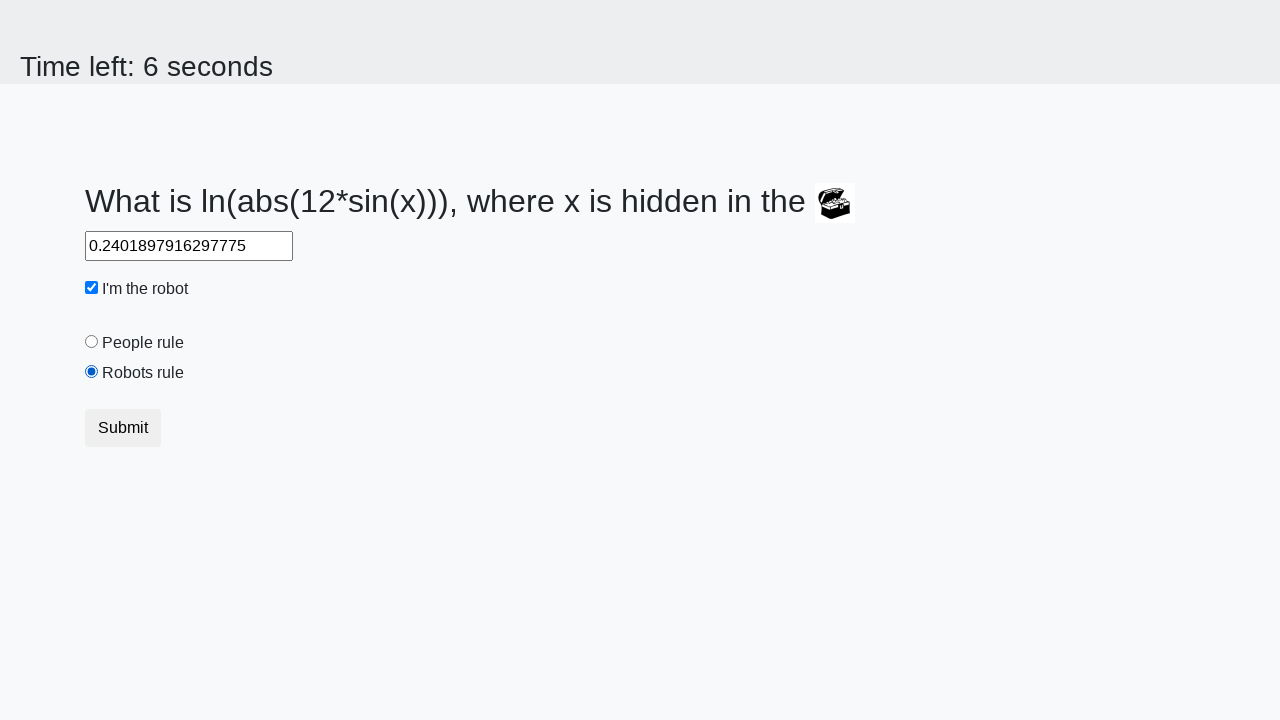

Clicked submit button to submit form at (123, 428) on button.btn
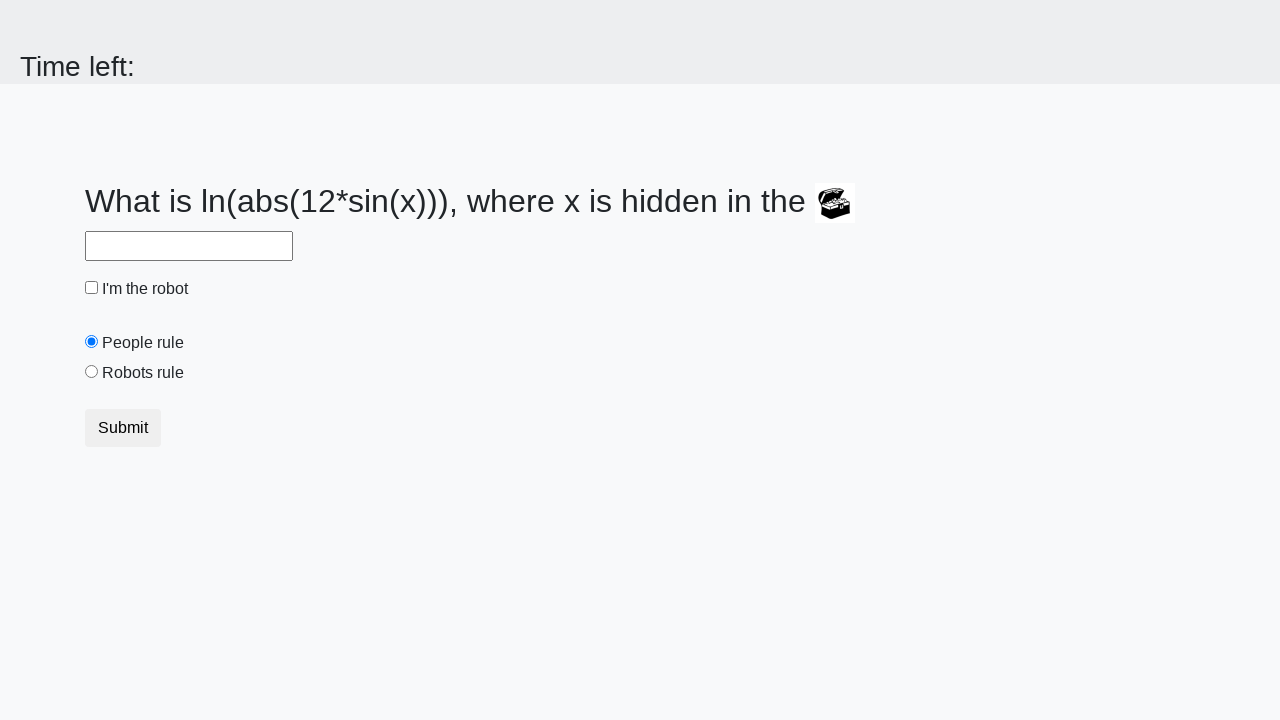

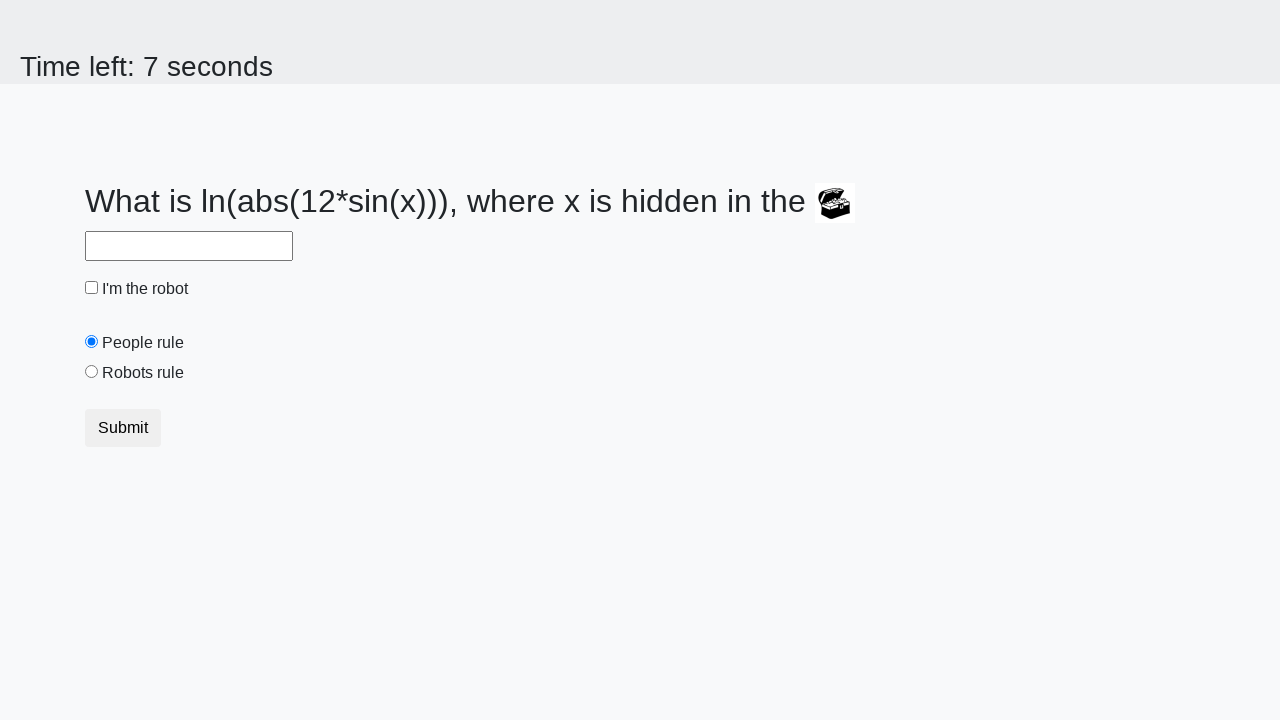